Retrieves and verifies the current URL of the Daraz homepage

Starting URL: https://www.daraz.com.bd/

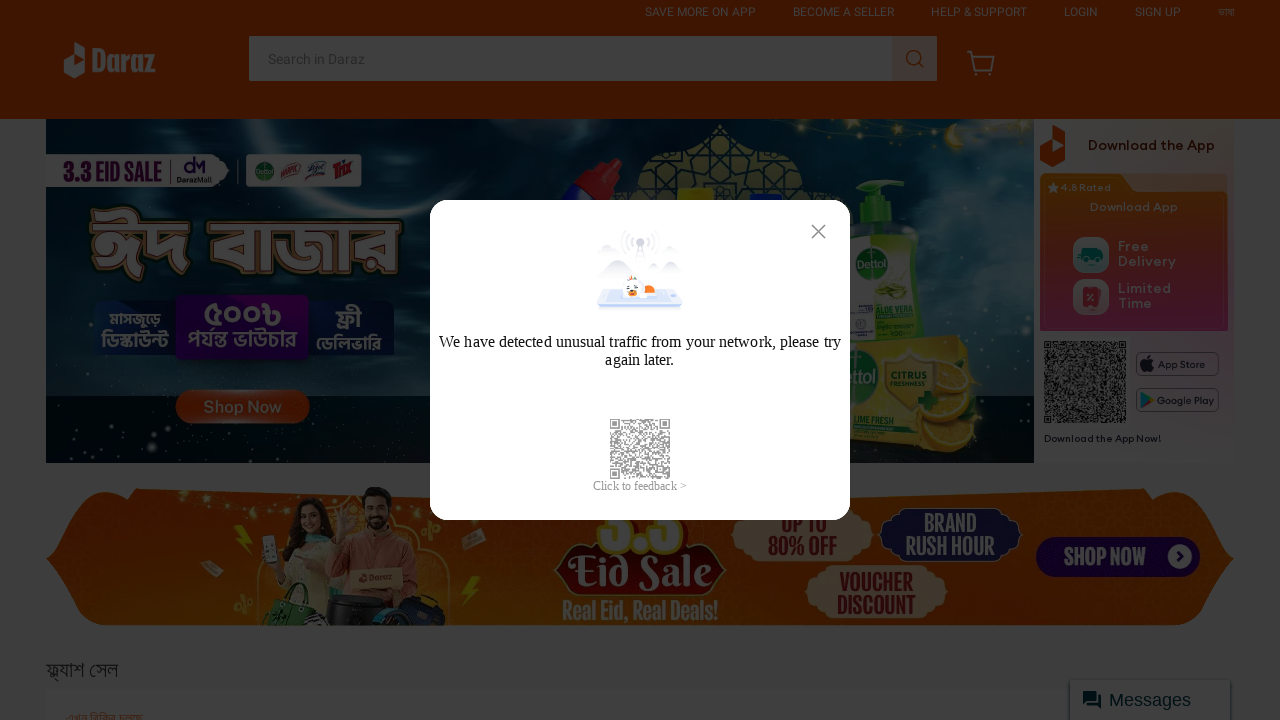

Retrieved current URL from Daraz homepage
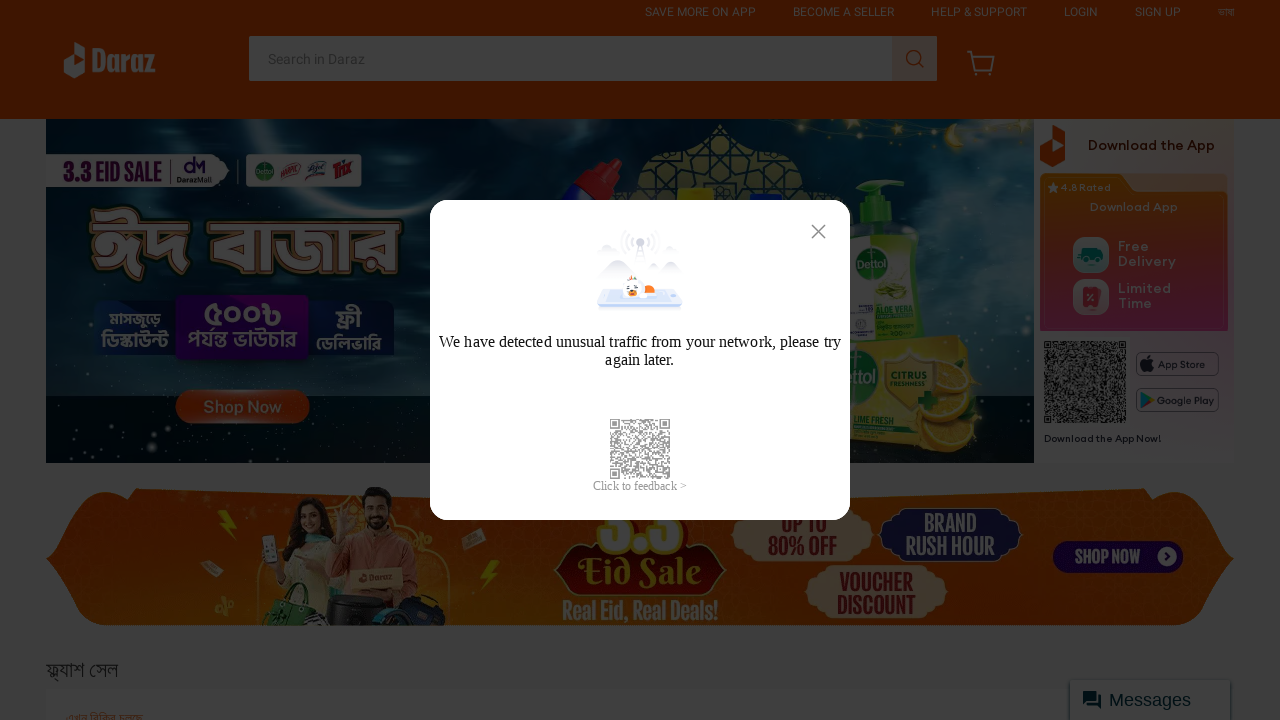

Printed current URL to console
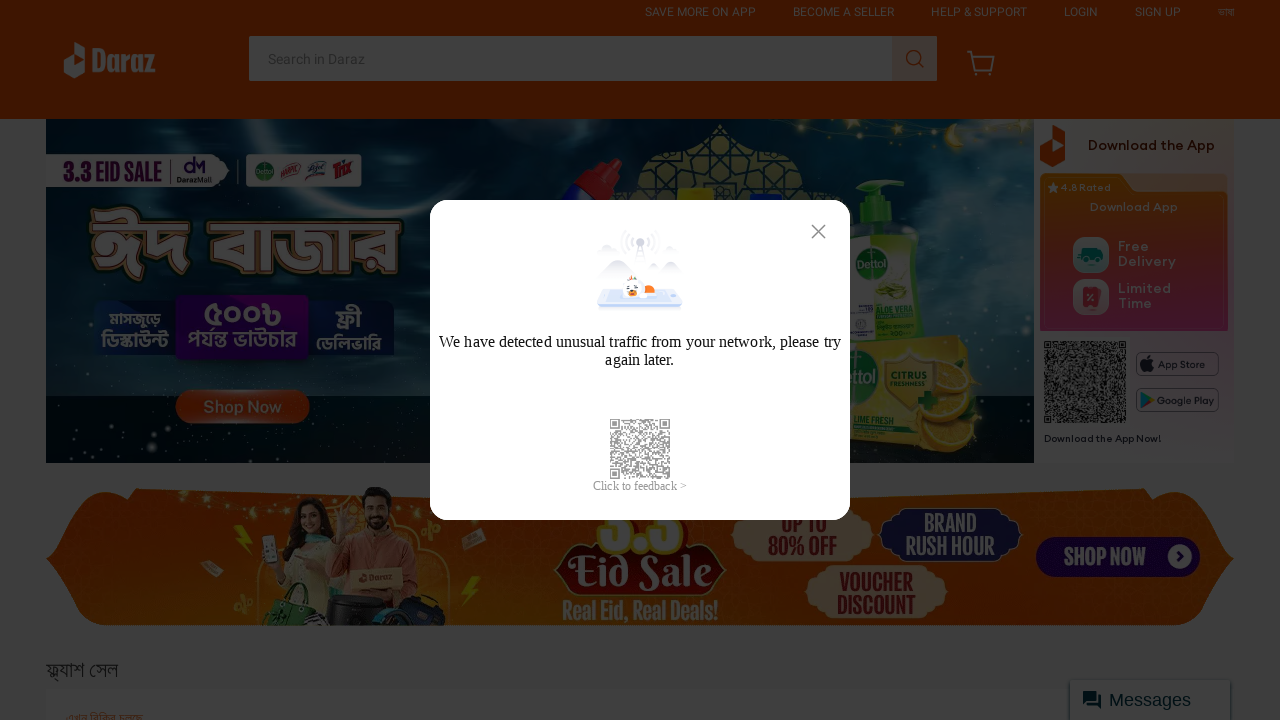

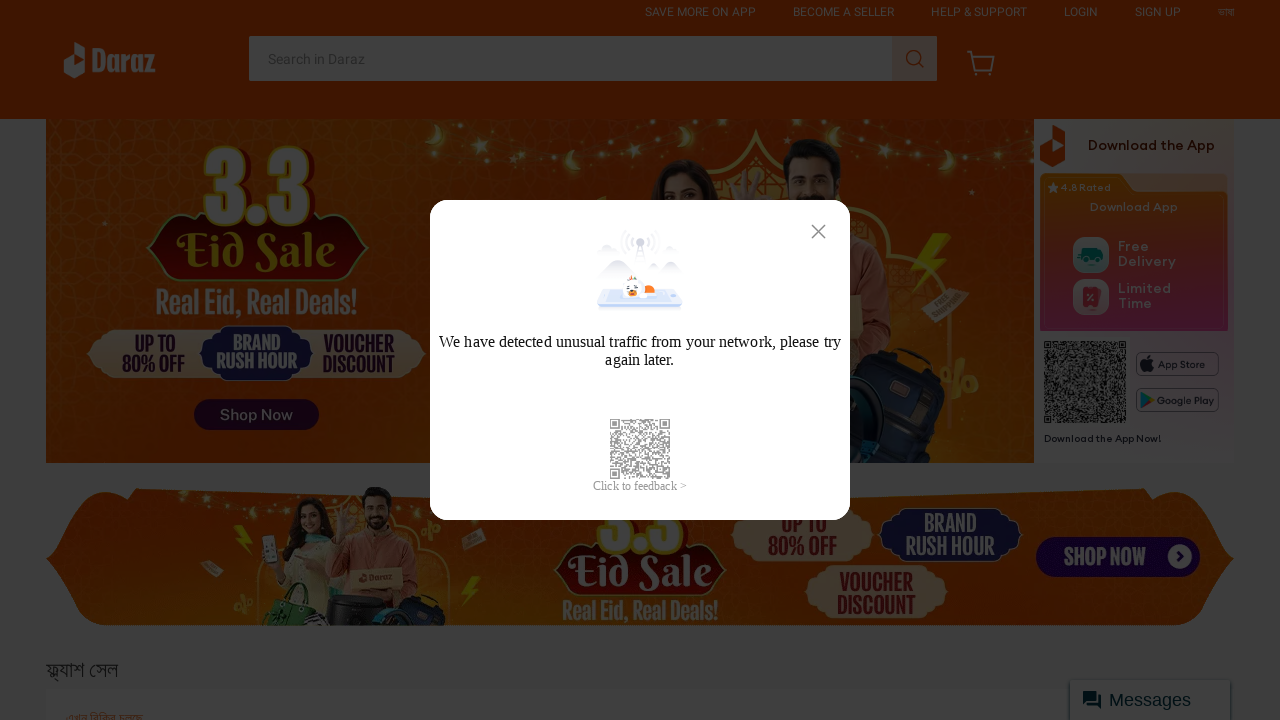